Clicks on Submit New Language menu item and verifies the submenu header text

Starting URL: http://www.99-bottles-of-beer.net/

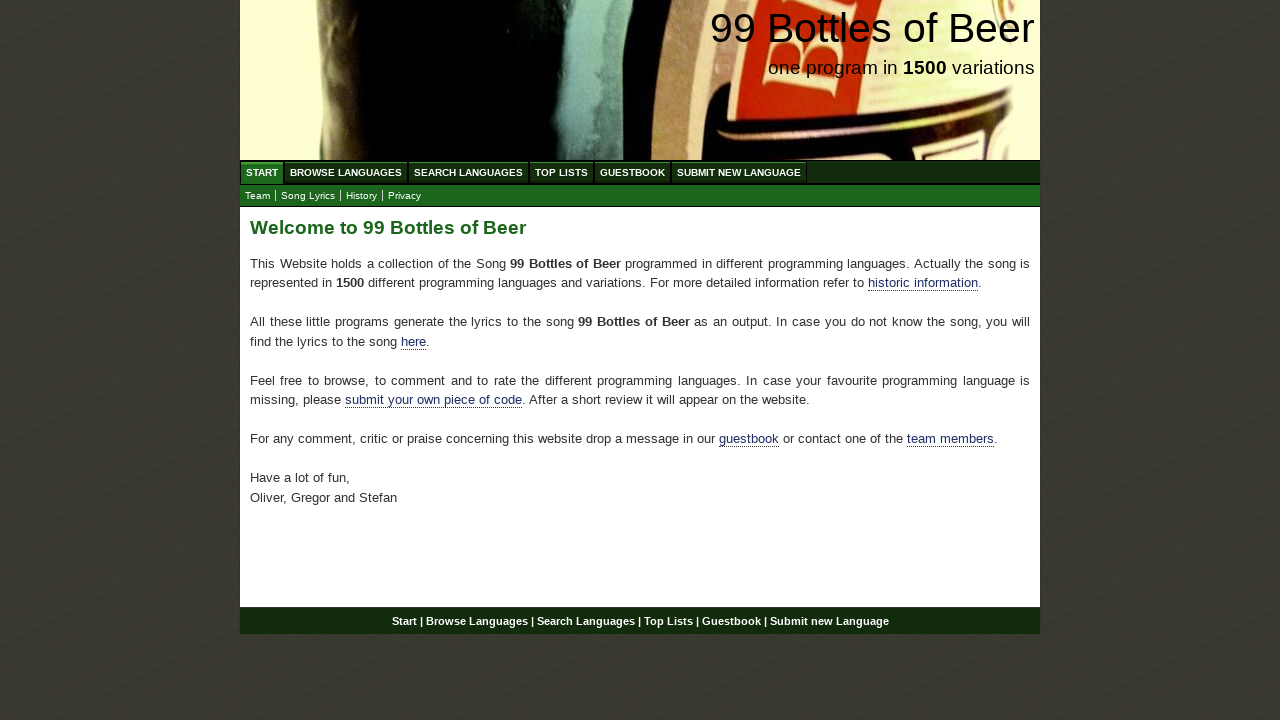

Clicked on Submit menu item (6th menu item) at (739, 172) on #menu li:nth-child(6) a
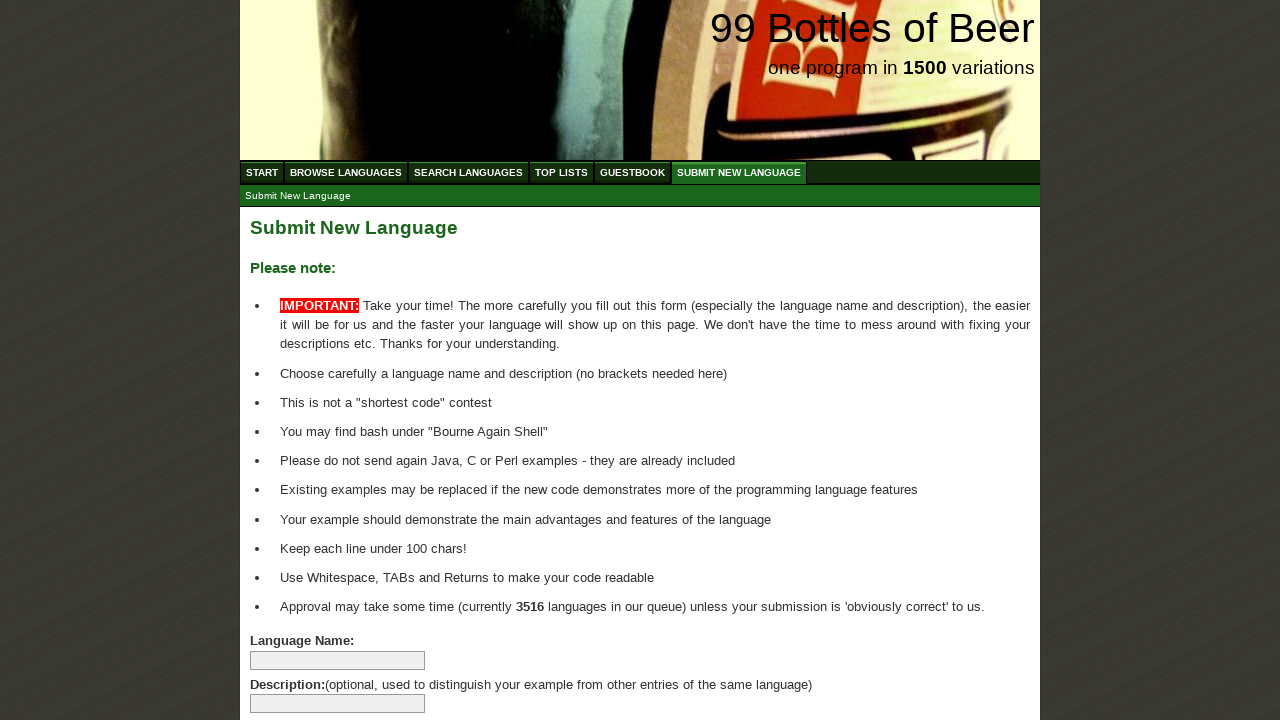

Waited for submenu to load
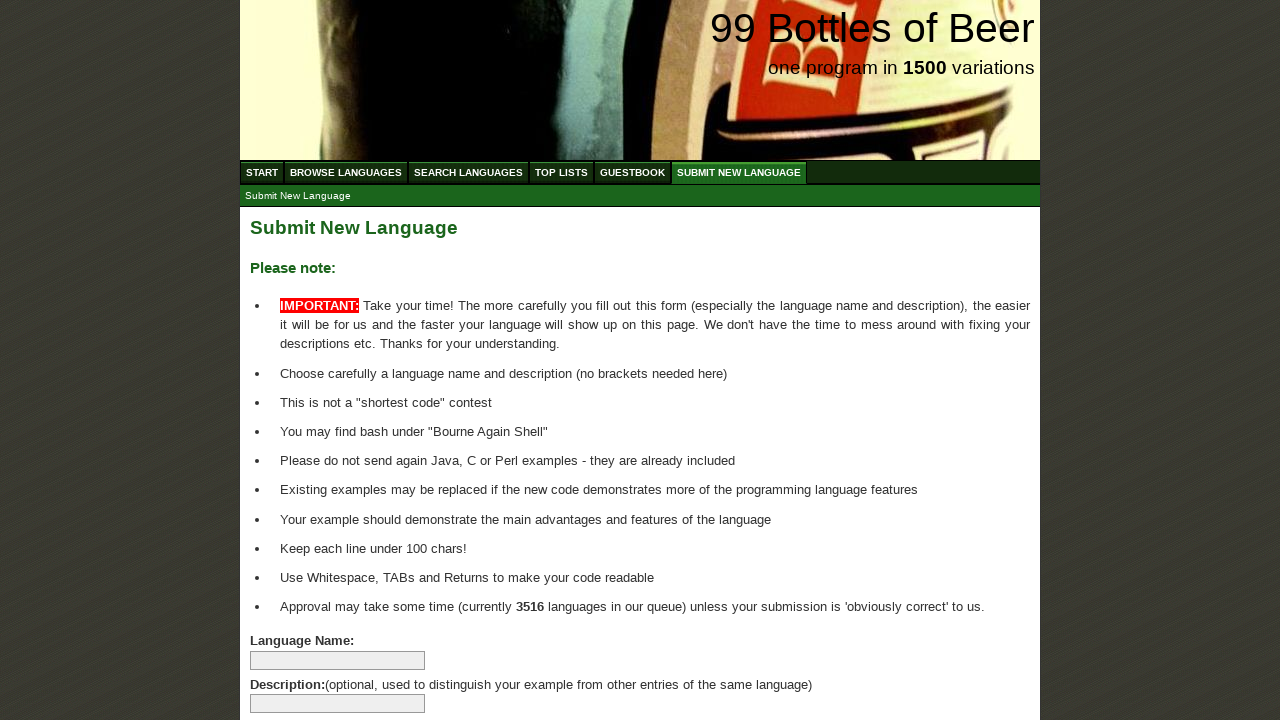

Verified submenu header text is 'Submit New Language'
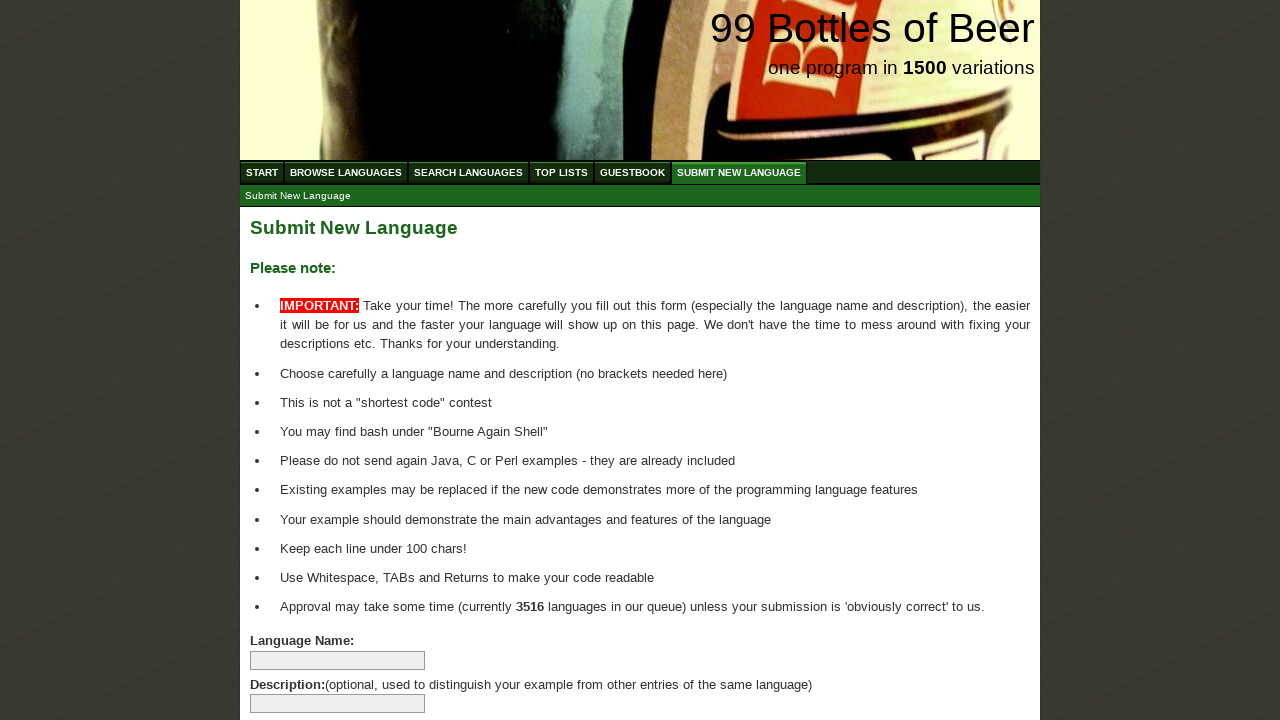

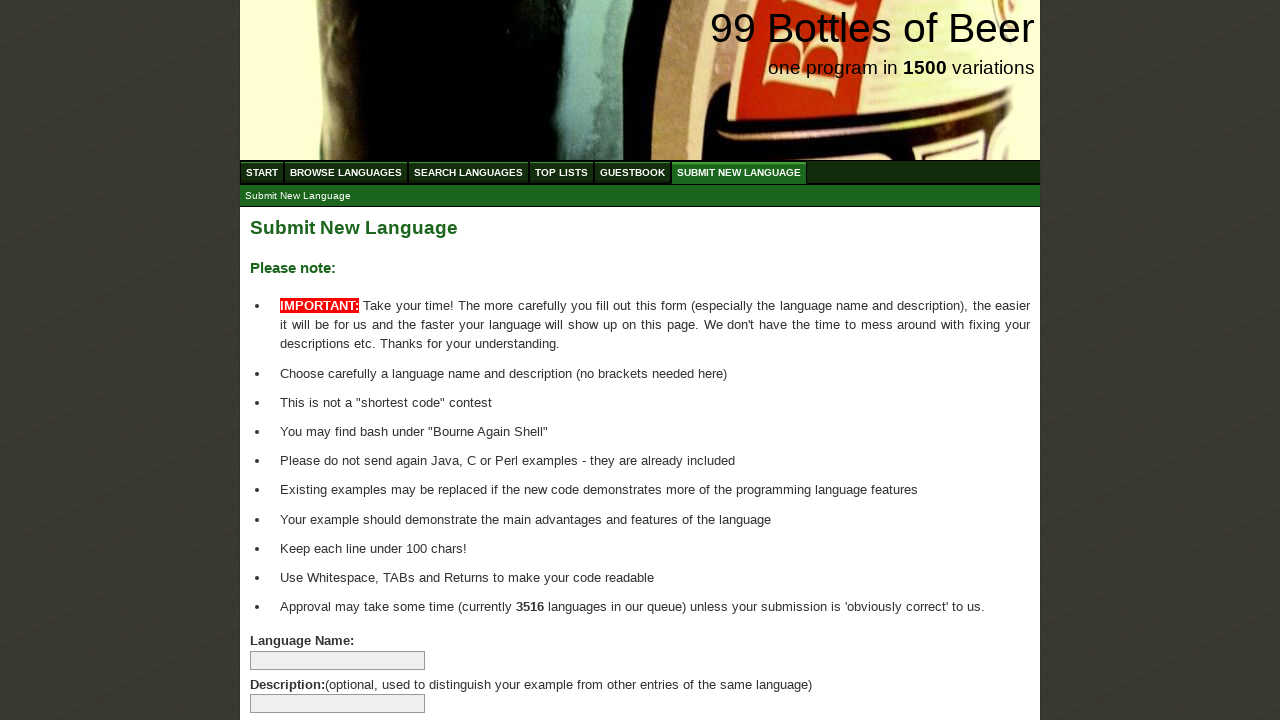